Simple navigation test that opens the Snickers website homepage

Starting URL: https://www.snickers.com/

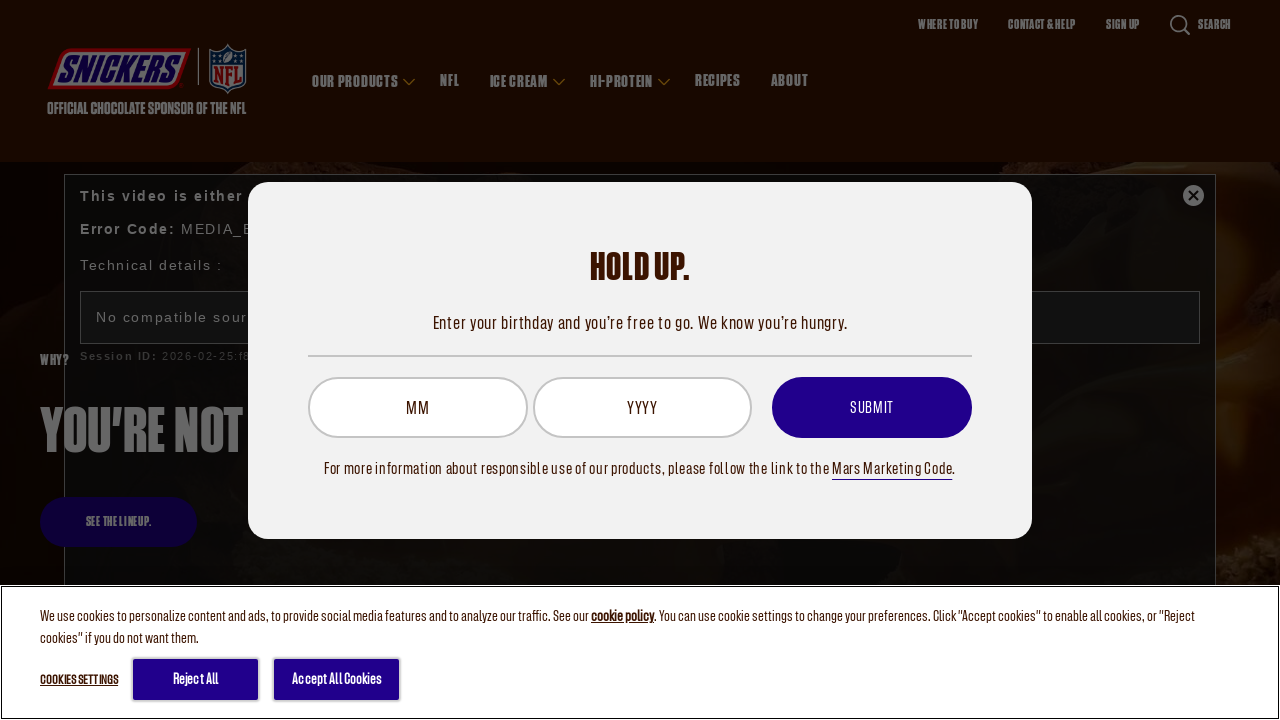

Navigated to Snickers homepage
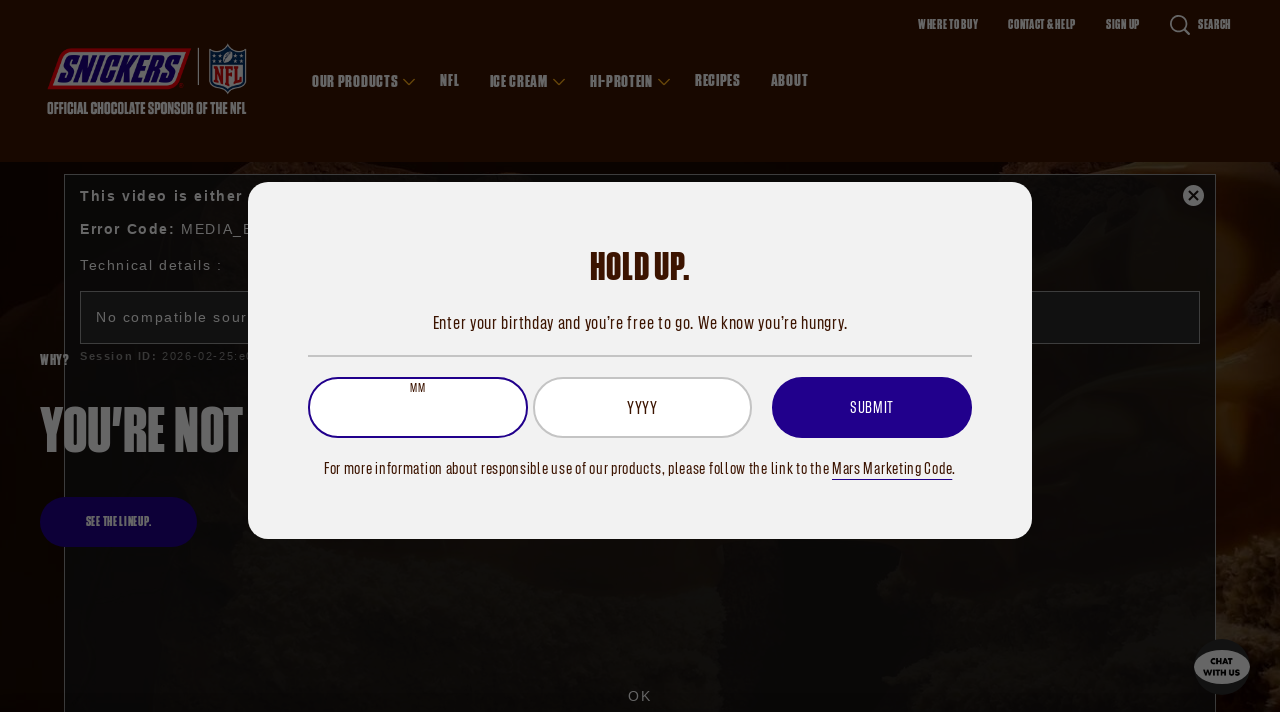

Snickers homepage loaded successfully
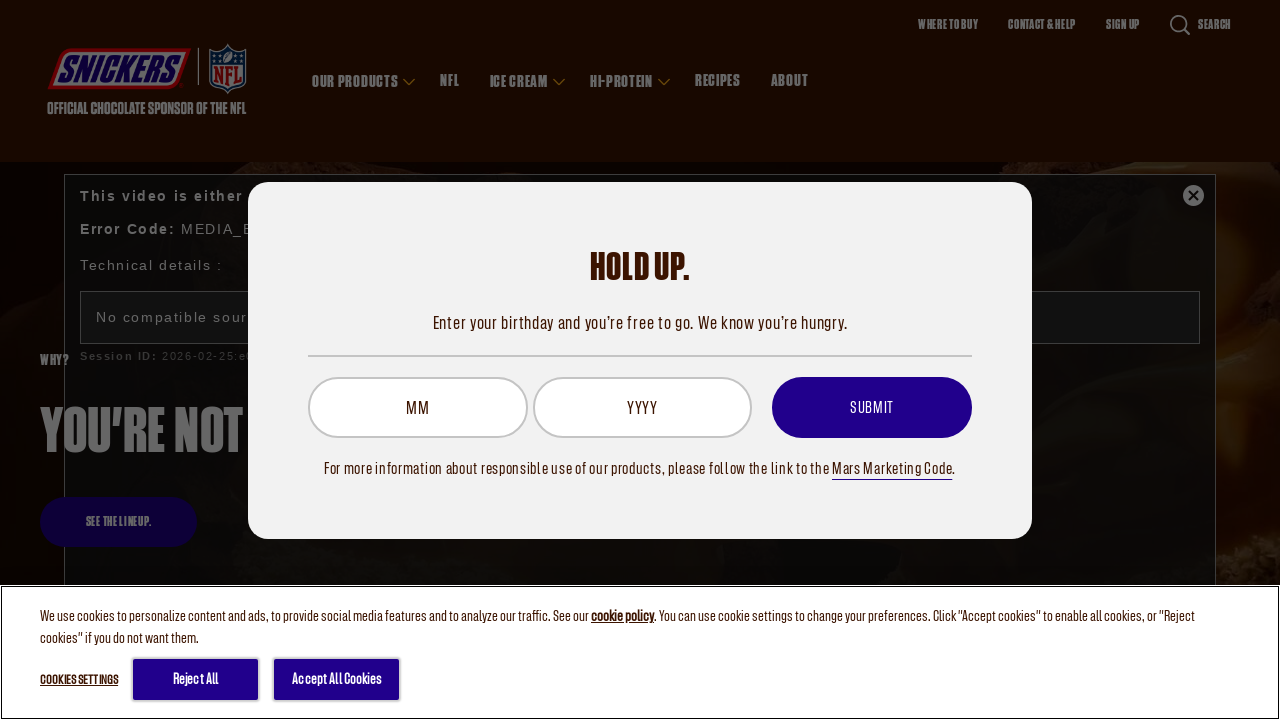

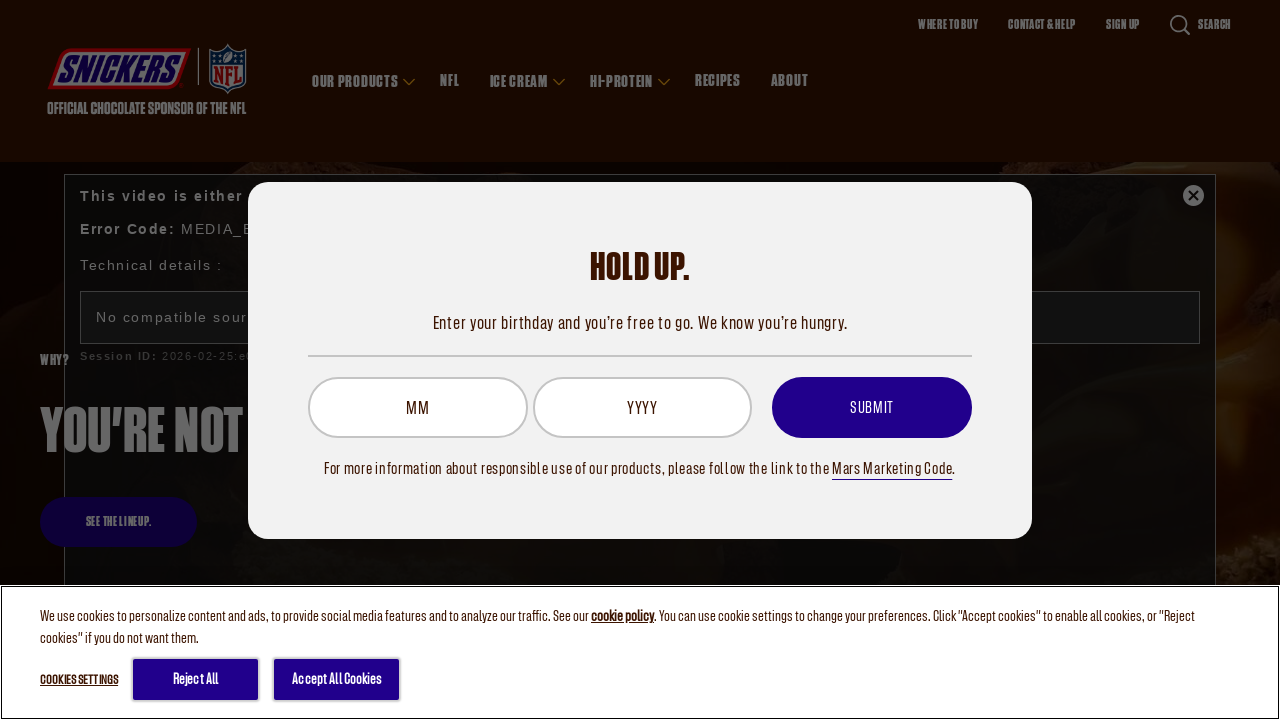